Tests the text box form by filling in name, email, current address, and permanent address fields, then submitting and verifying the output displays the entered values.

Starting URL: https://demoqa.com/text-box

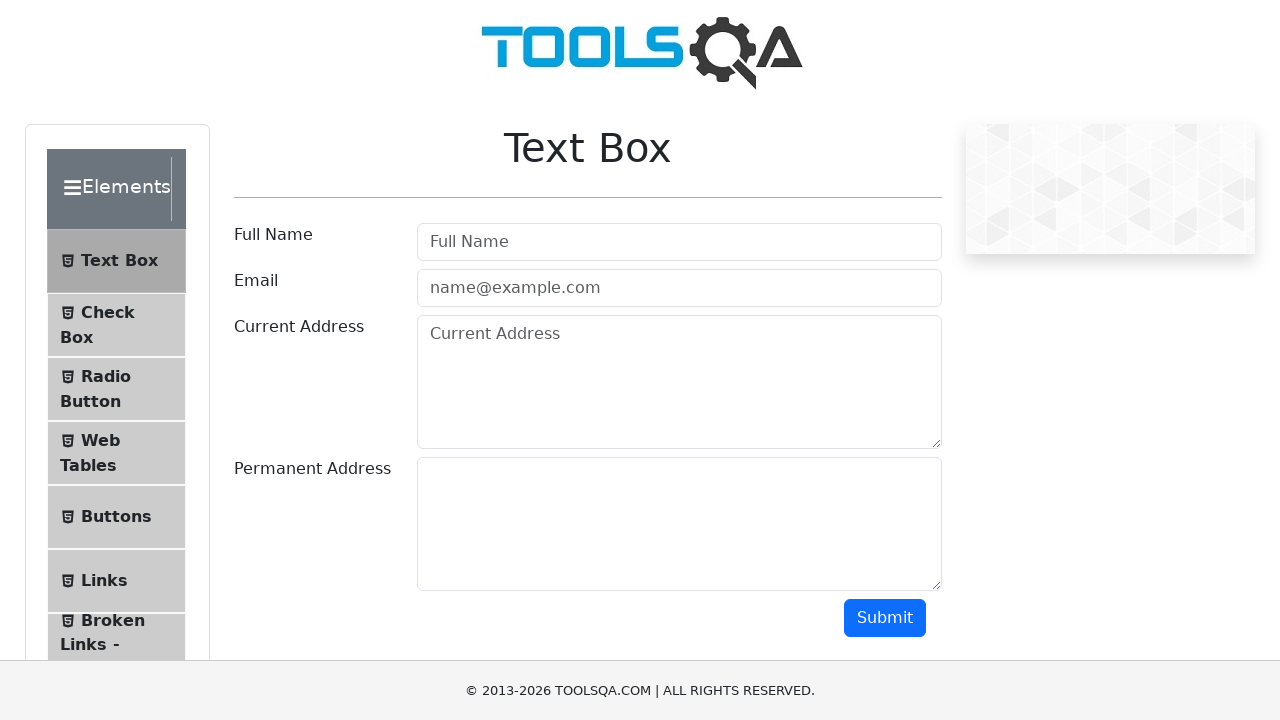

Filled name field with 'John Doe' on #userName
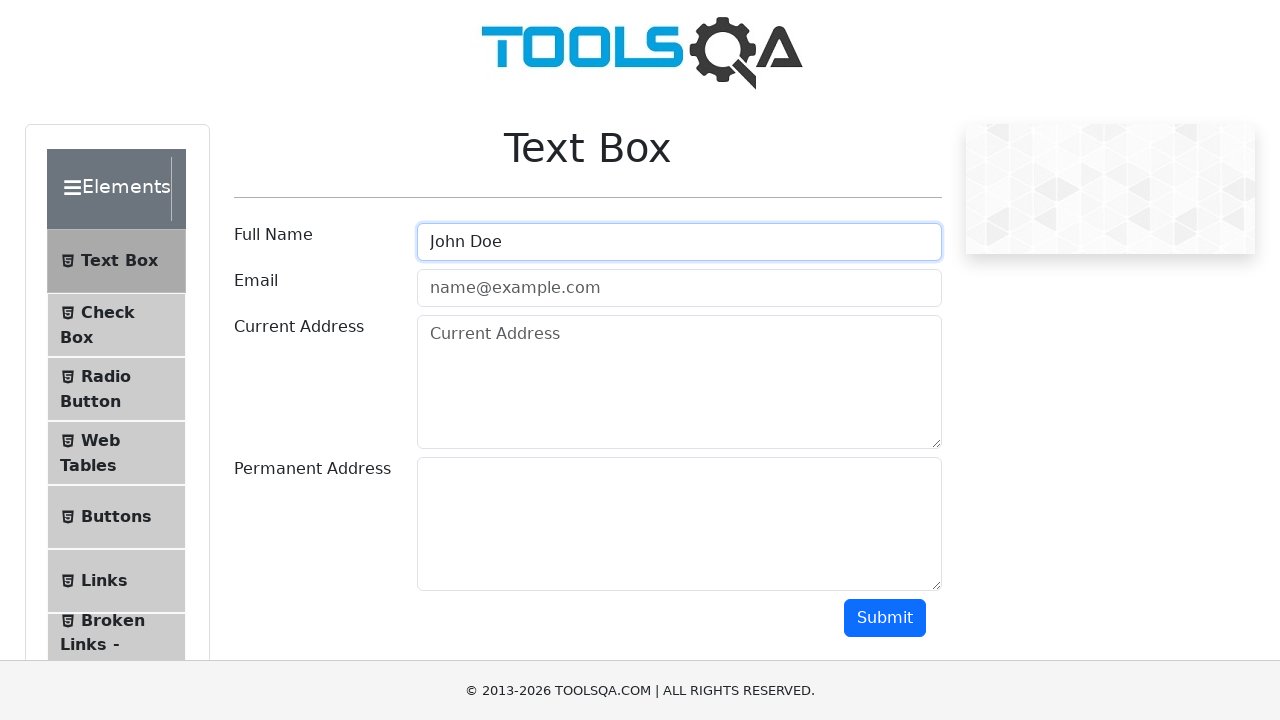

Filled email field with 'jdoe@gmail.com' on #userEmail
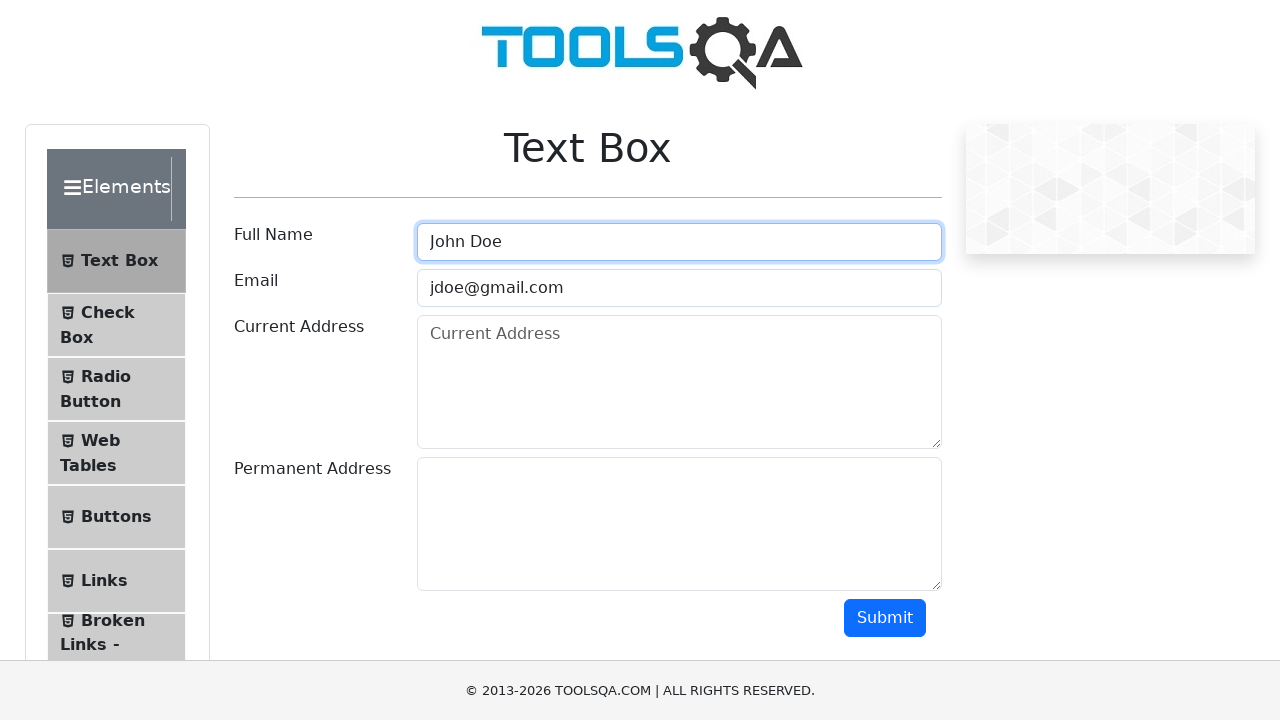

Filled current address field with 'Some St, 1' on #currentAddress
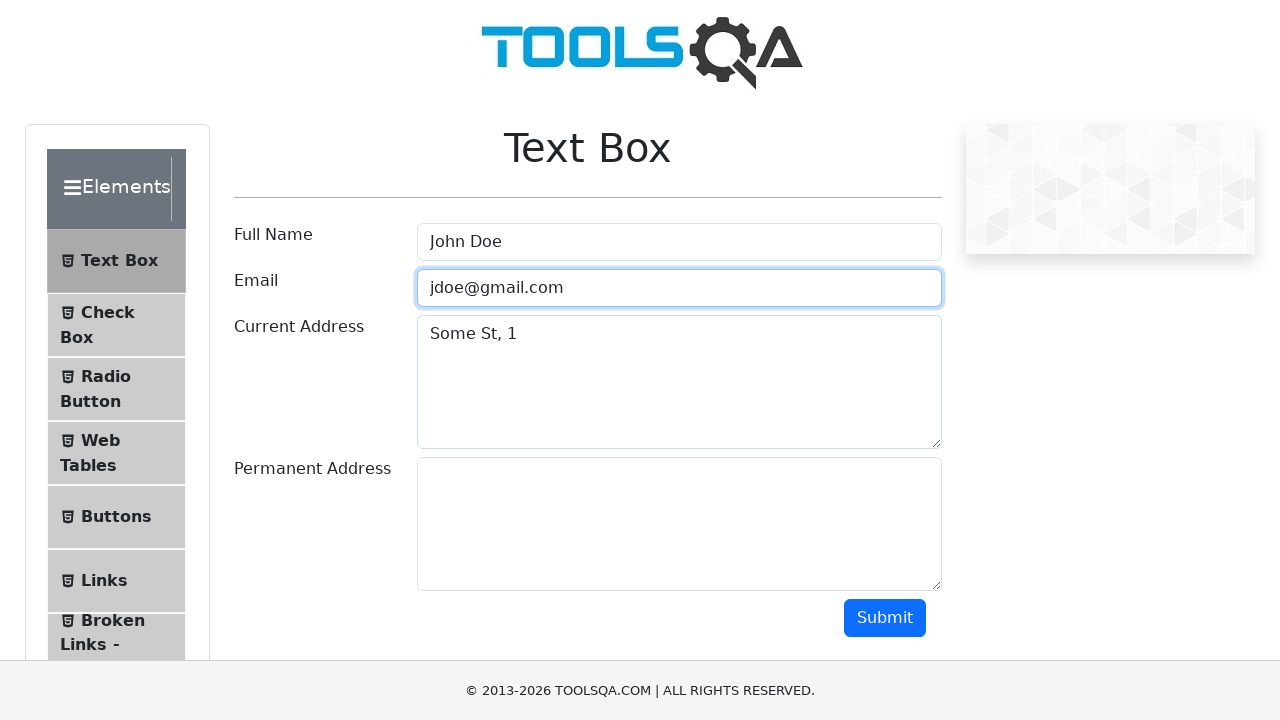

Filled permanent address field with 'Another St, 2' on #permanentAddress
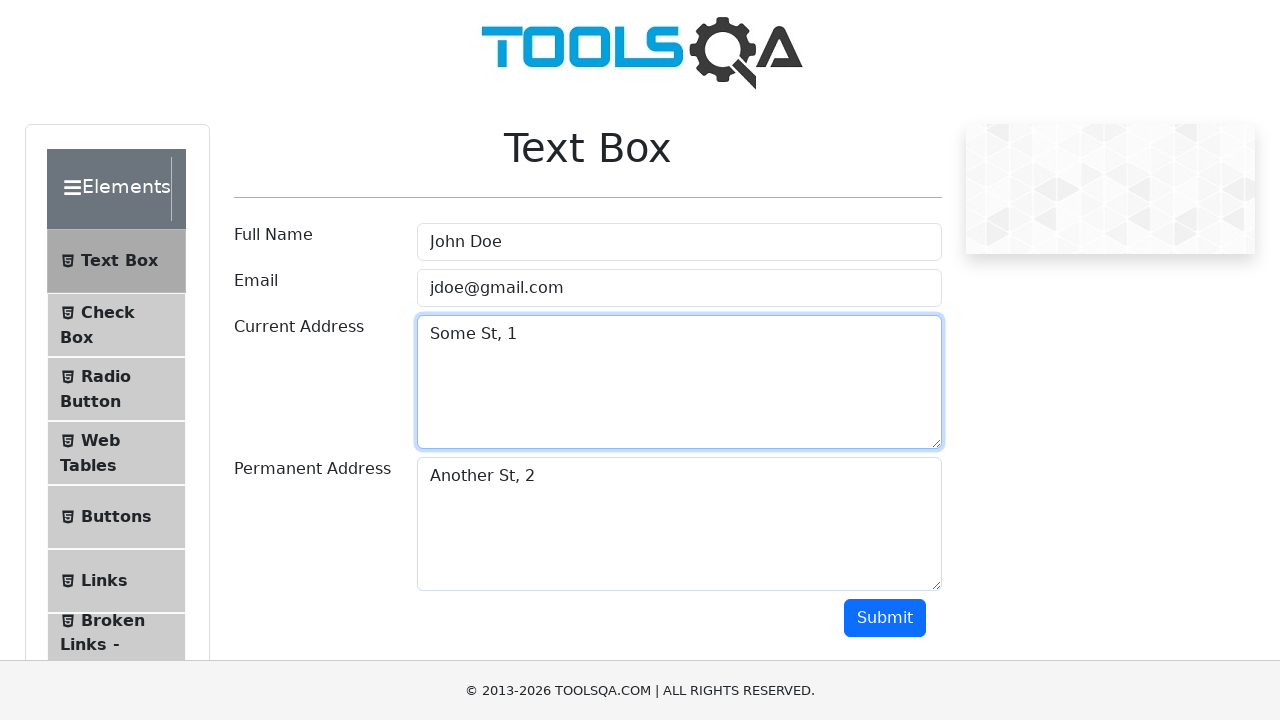

Clicked submit button to submit the form at (885, 618) on #submit
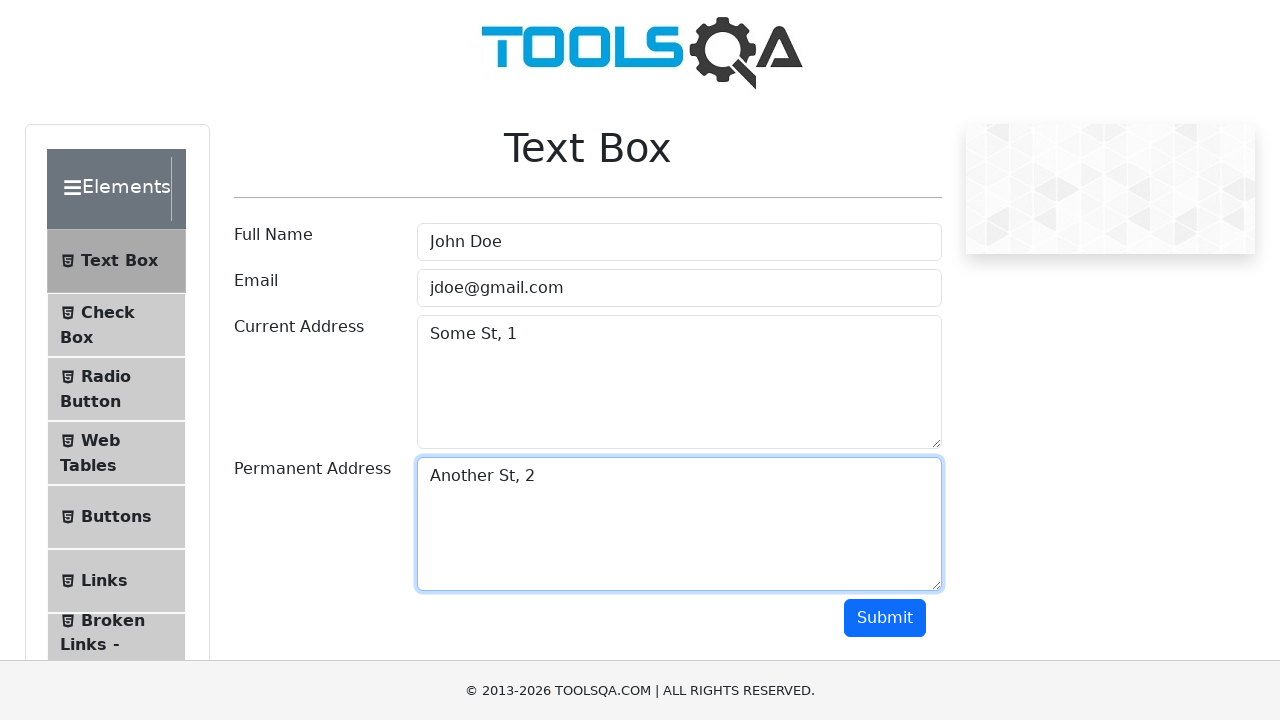

Output section loaded with submitted form data
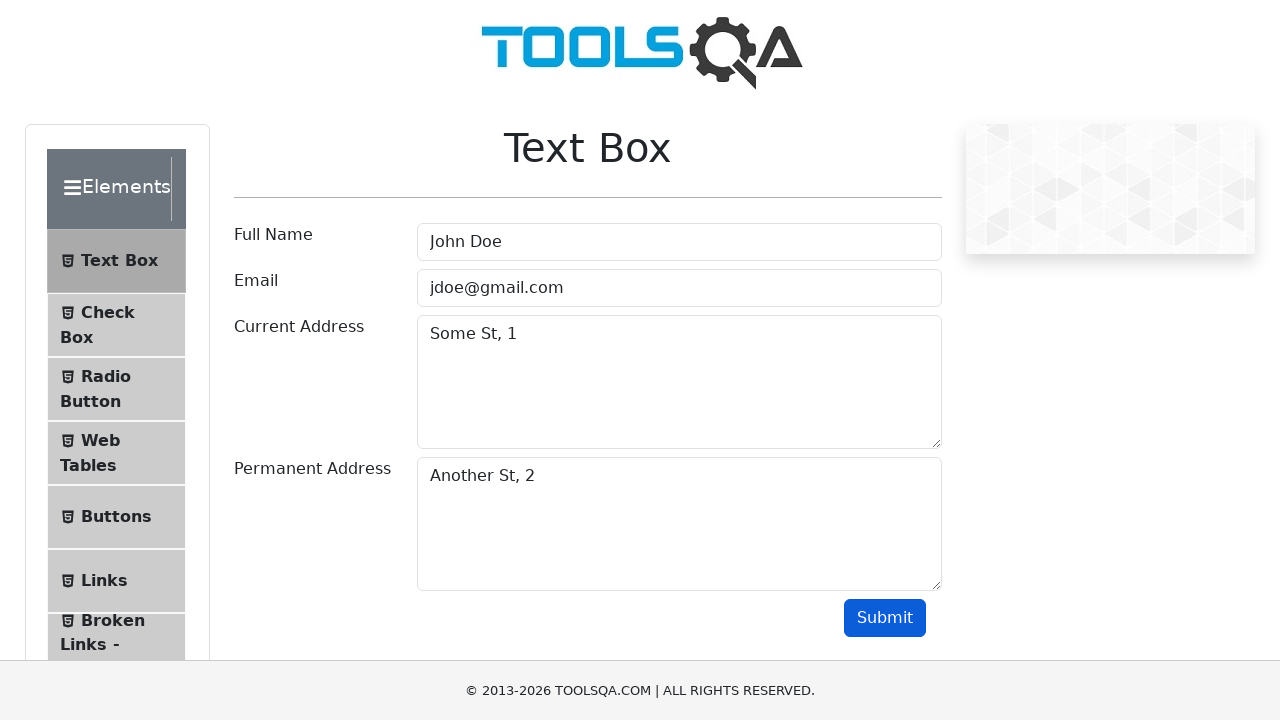

Verified name 'John Doe' displayed in output
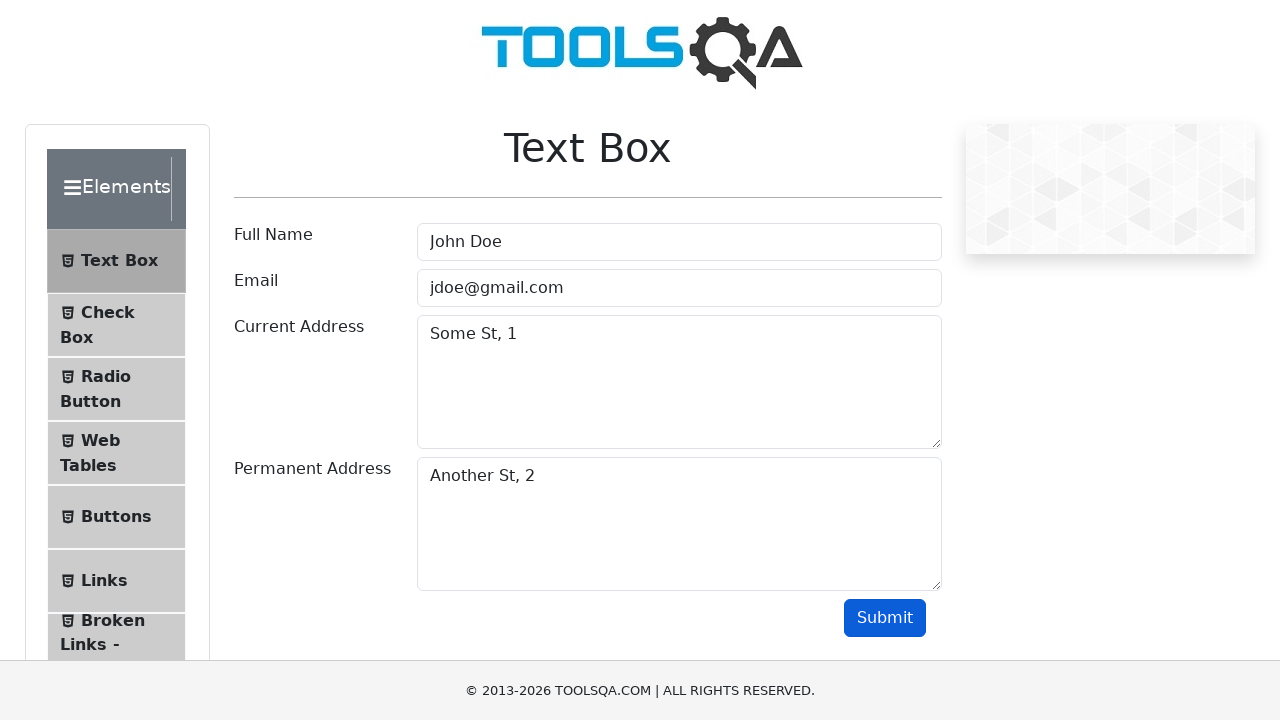

Verified email 'jdoe@gmail.com' displayed in output
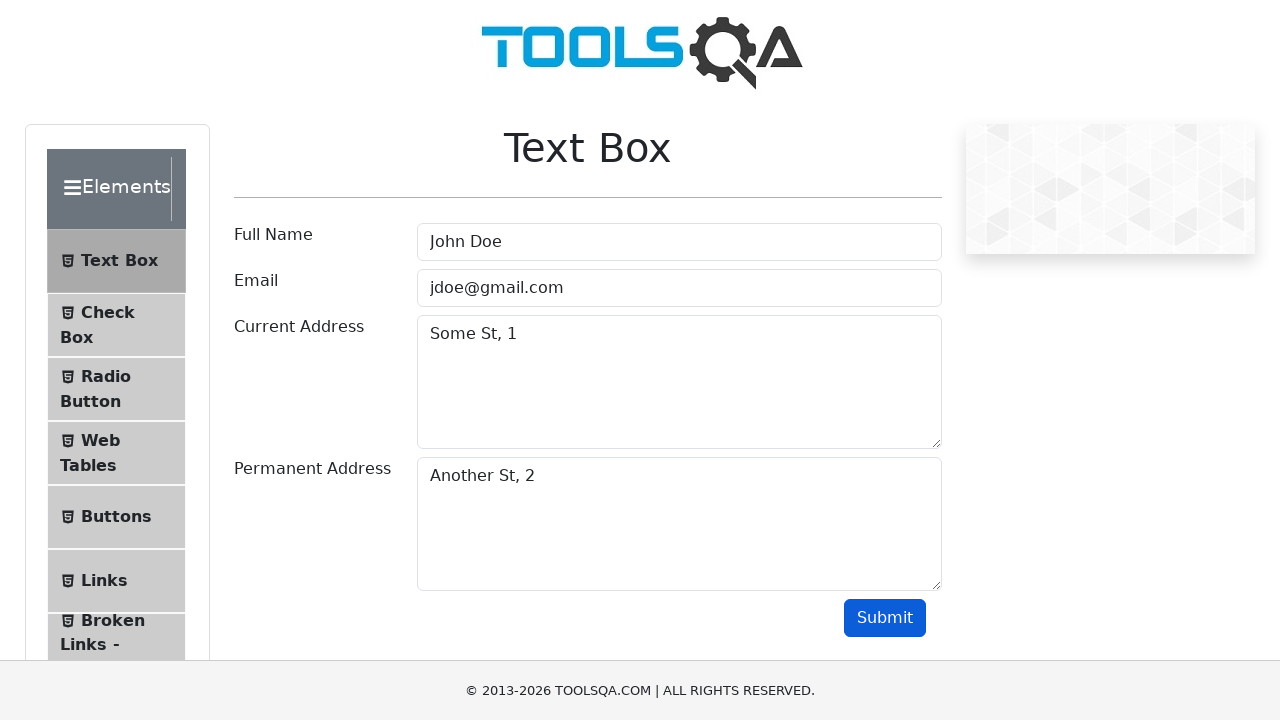

Verified current address 'Some St, 1' displayed in output
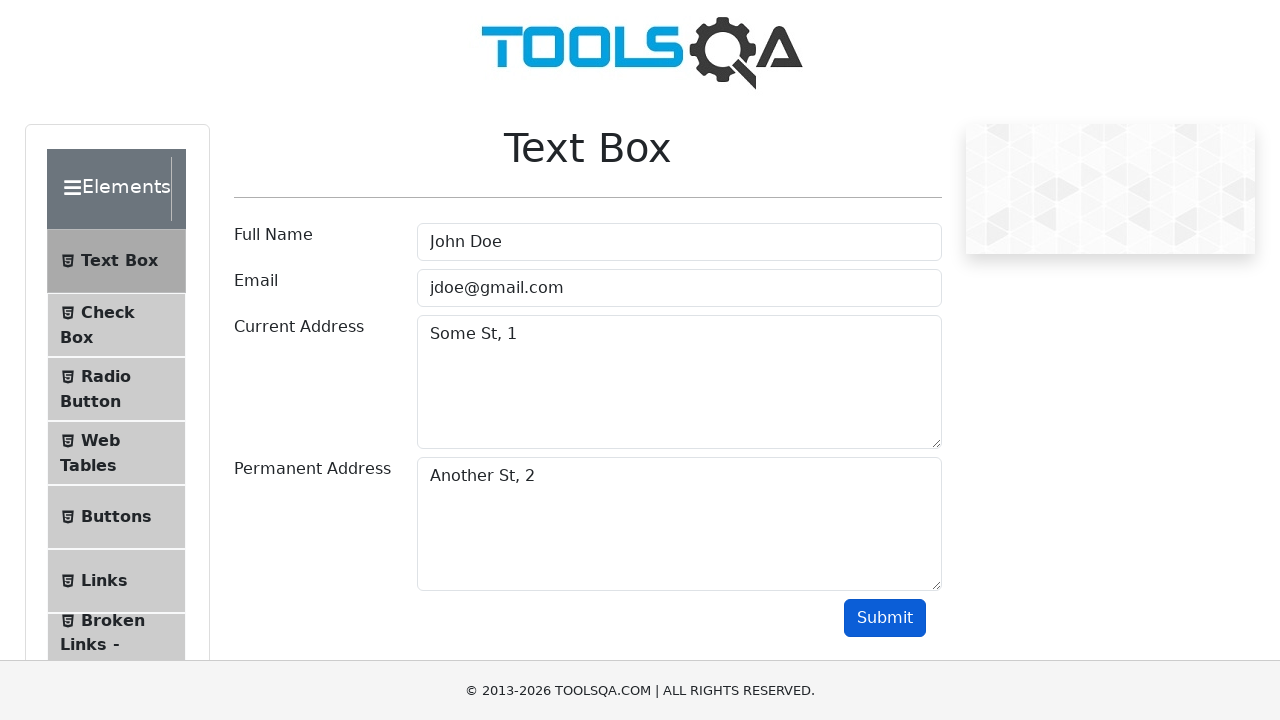

Verified permanent address 'Another St, 2' displayed in output
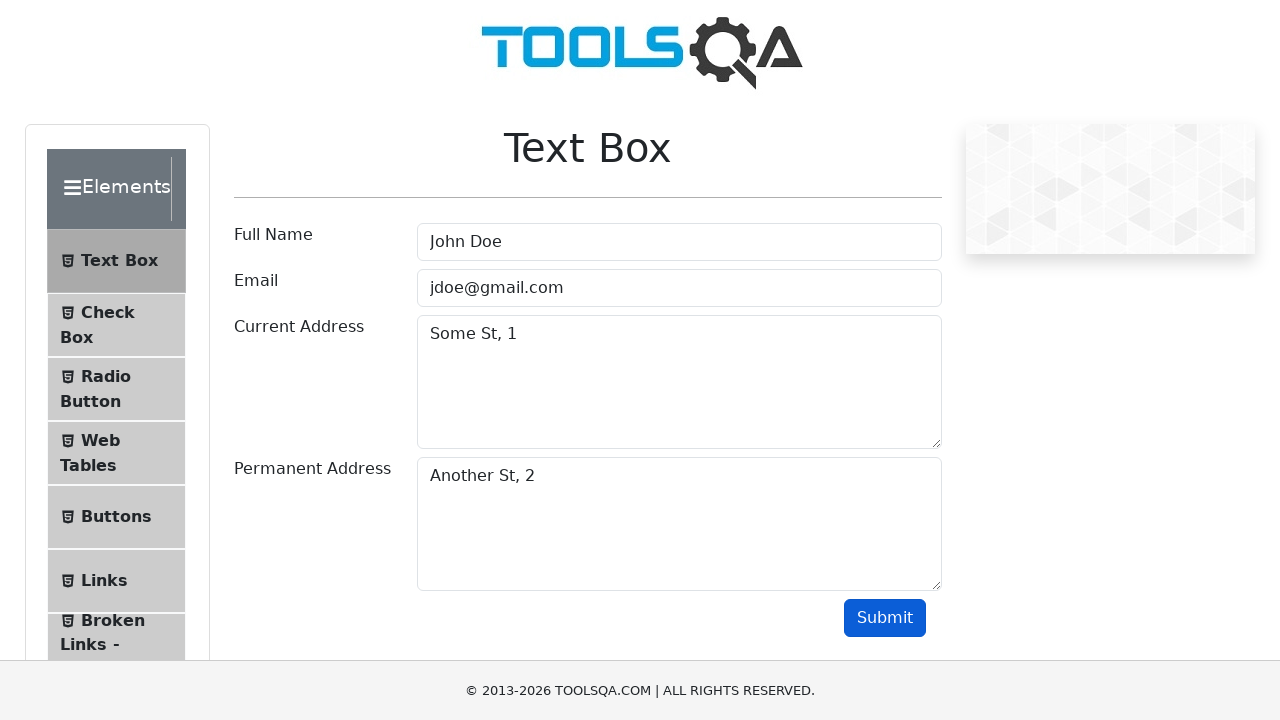

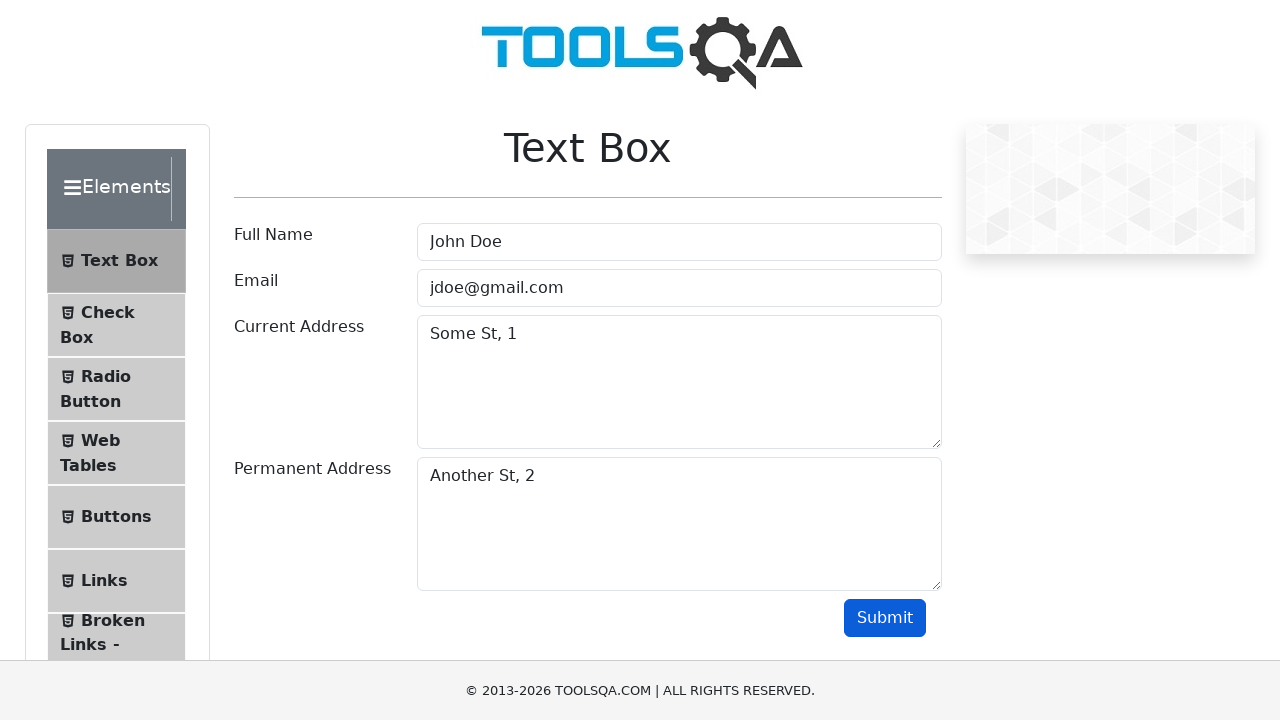